Tests scrolling to an element and filling form fields on a scroll demonstration page by entering a name and date

Starting URL: https://formy-project.herokuapp.com/scroll

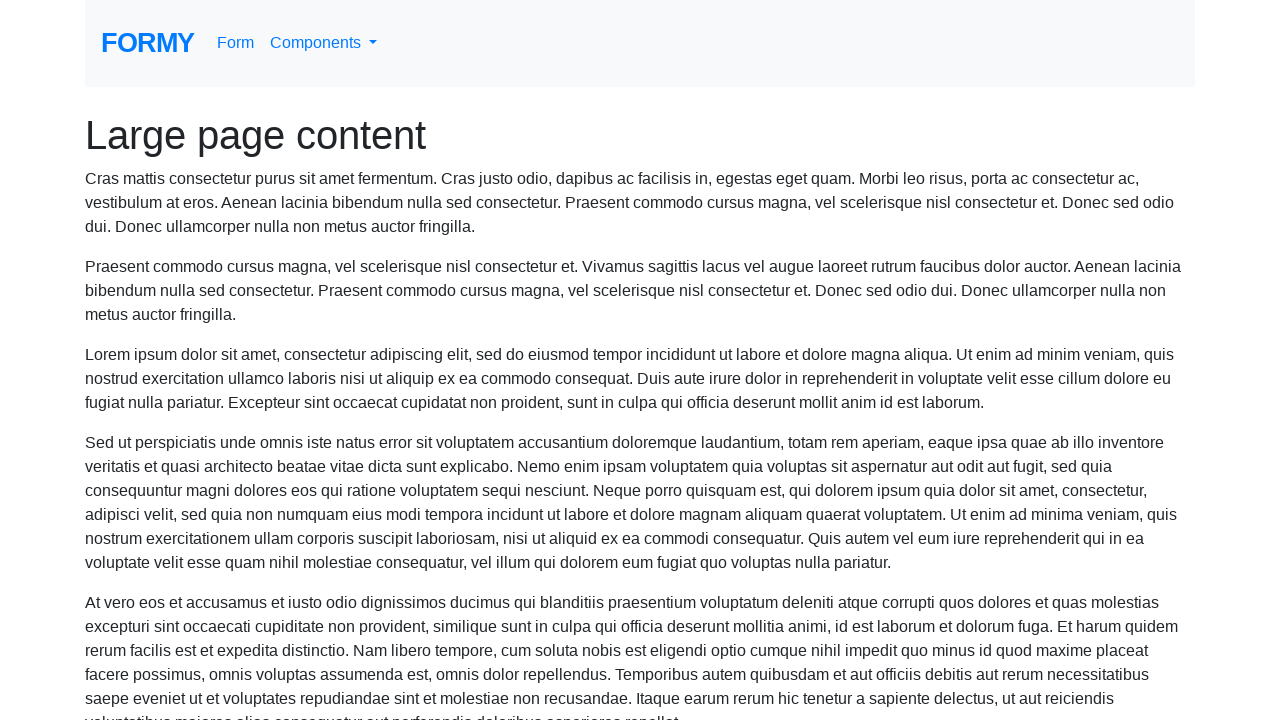

Scrolled to name field
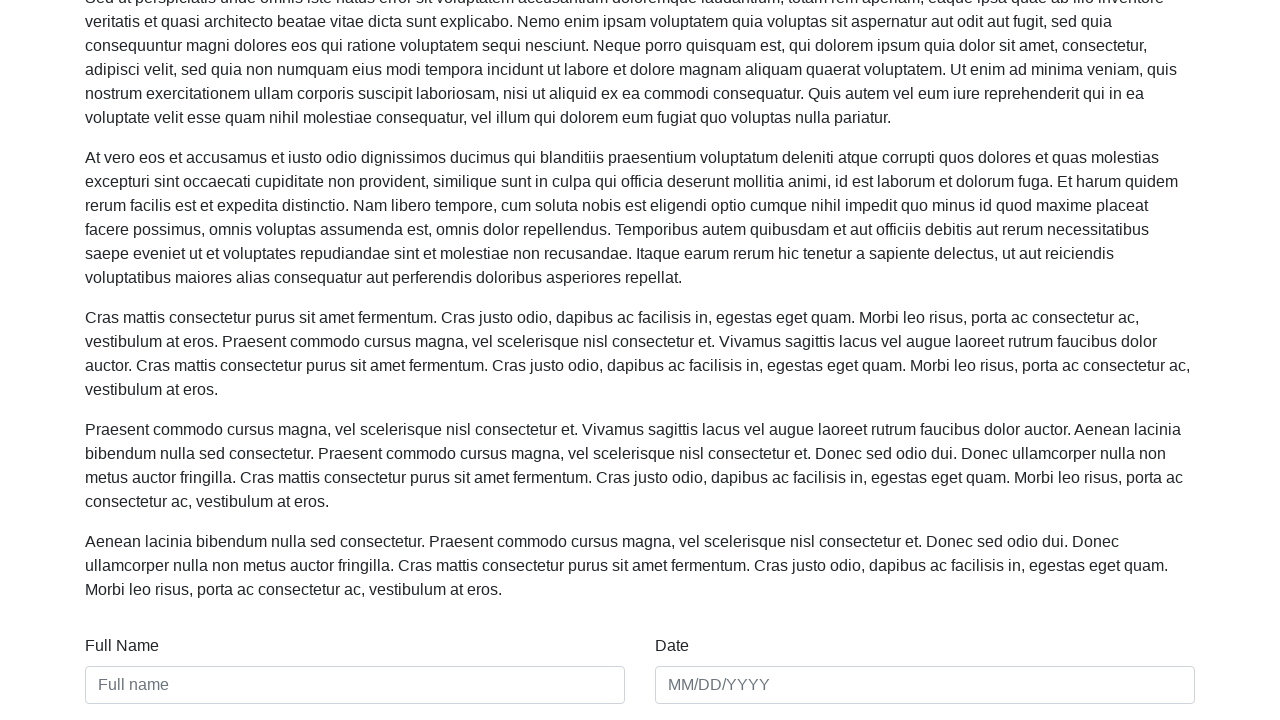

Filled name field with 'Meaghan Lewis' on #name
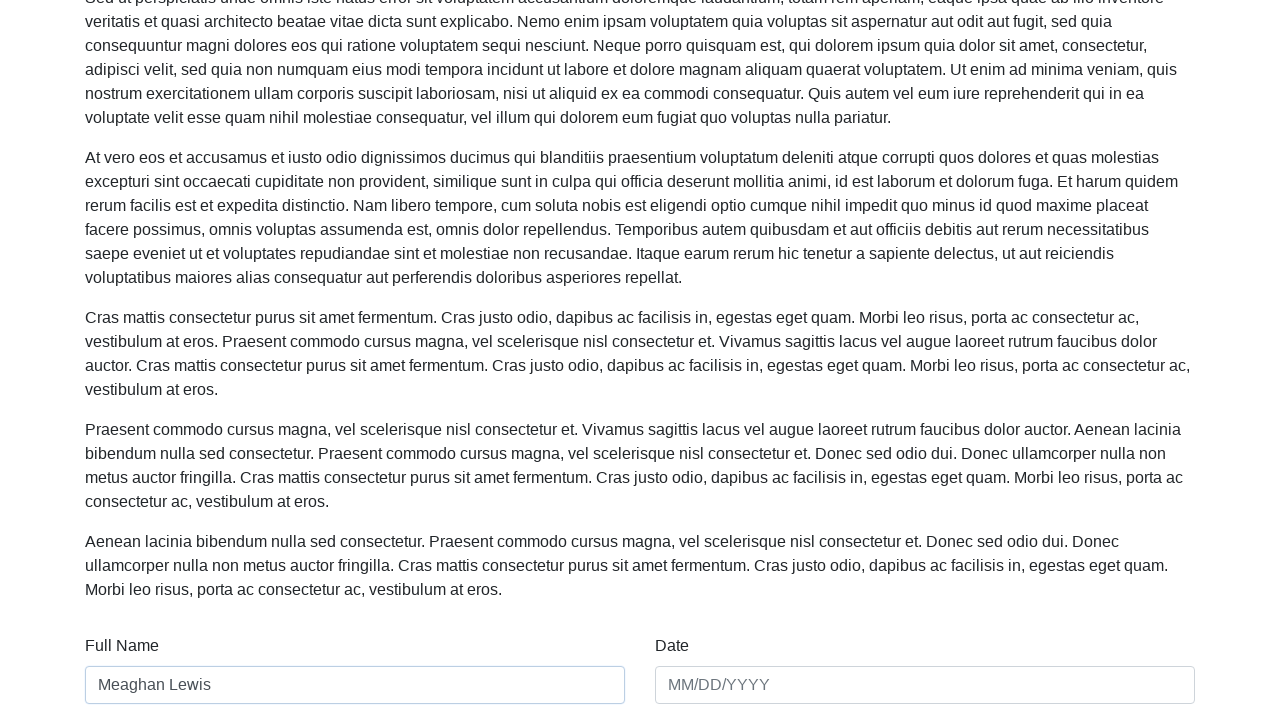

Filled date field with '05/10/2022' on #date
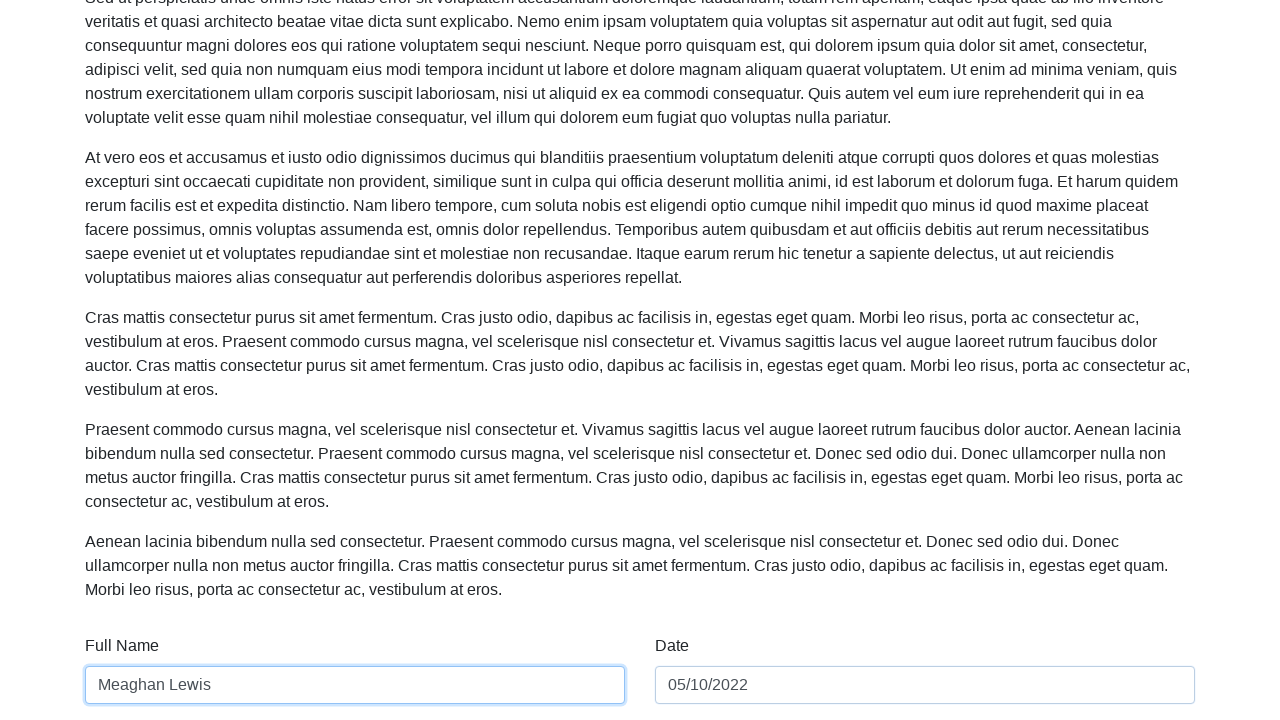

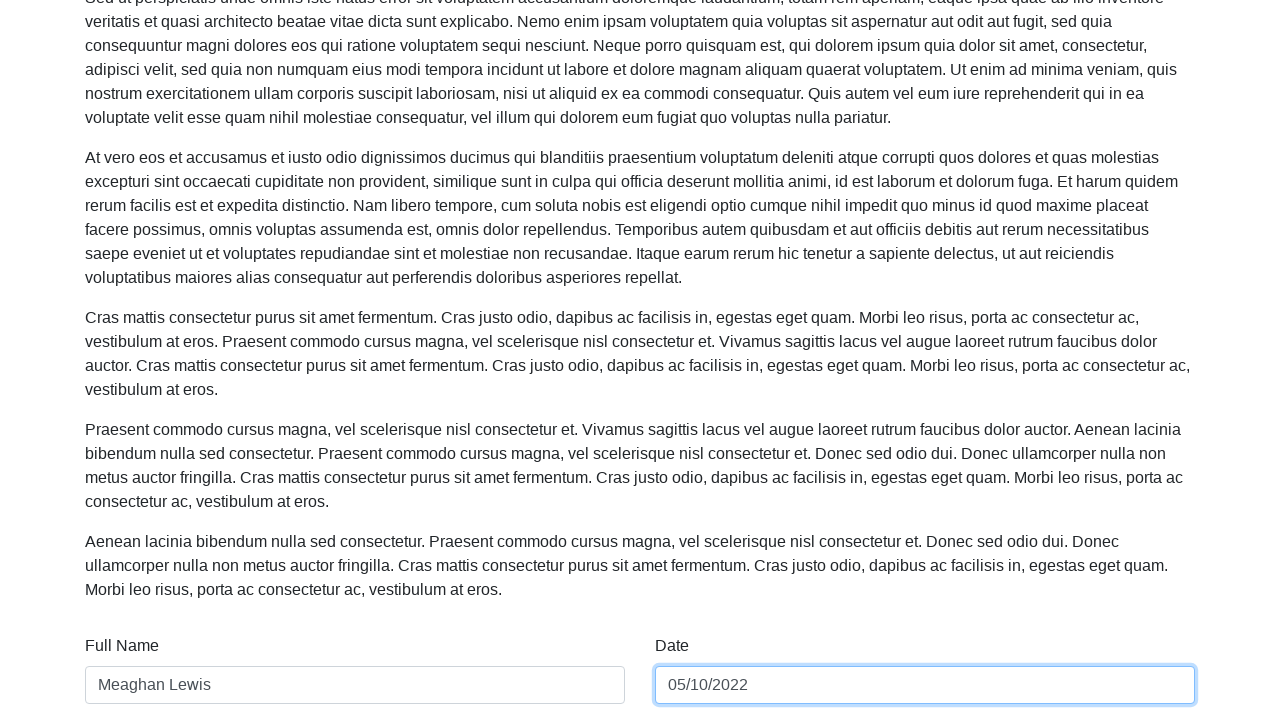